Fills out a practice form on DemoQA website including personal details, gender selection, date of birth, hobbies, and address information

Starting URL: https://demoqa.com/automation-practice-form

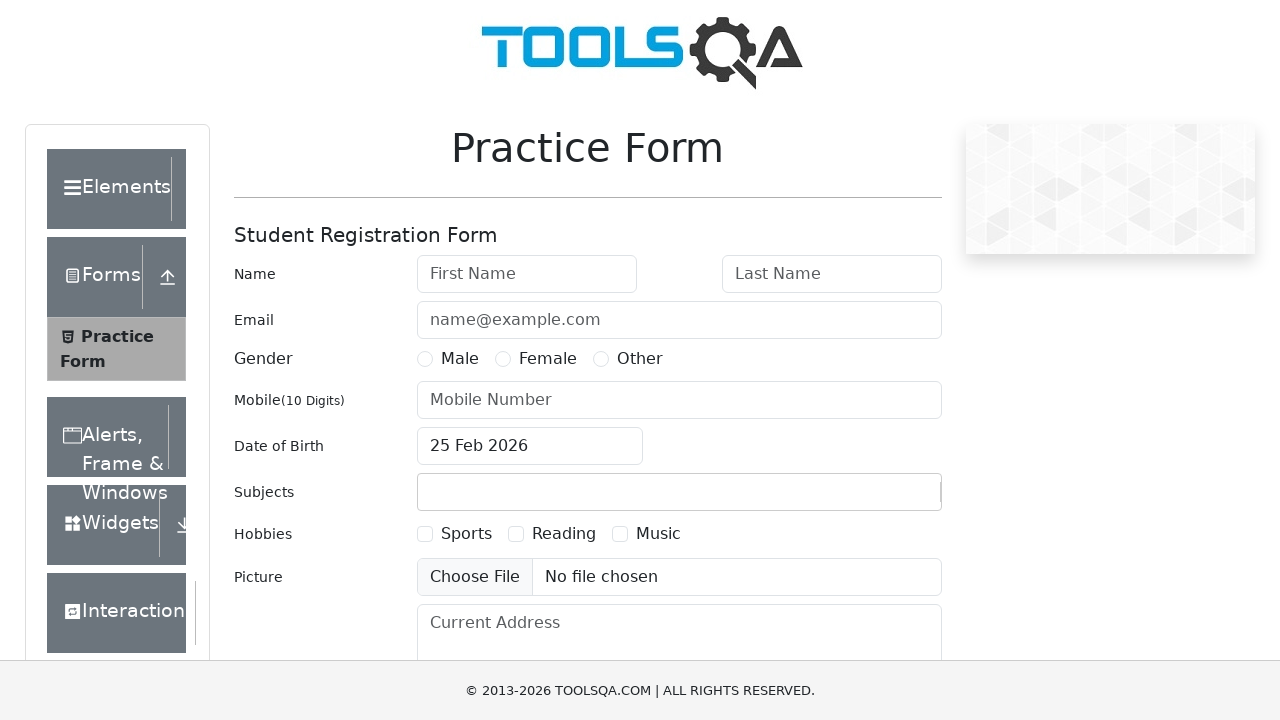

Filled first name field with 'Alekhya' on input#firstName
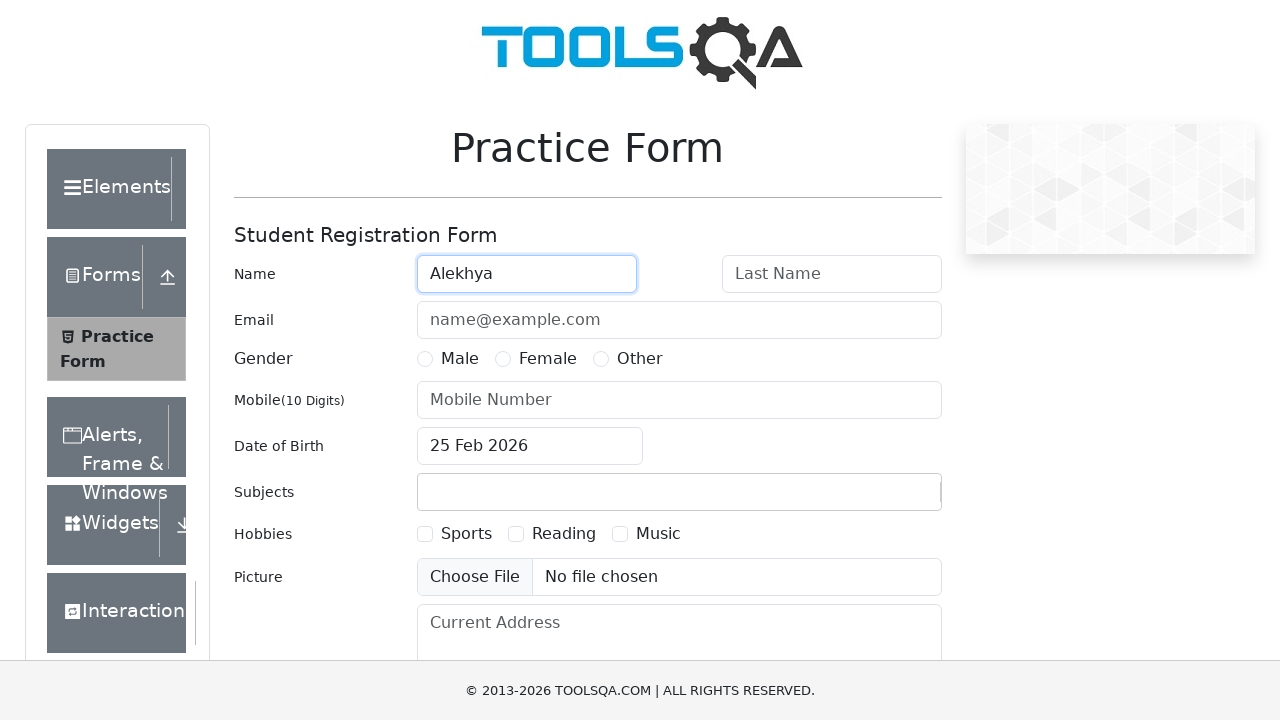

Filled last name field with 'Galiveeti' on input#lastName
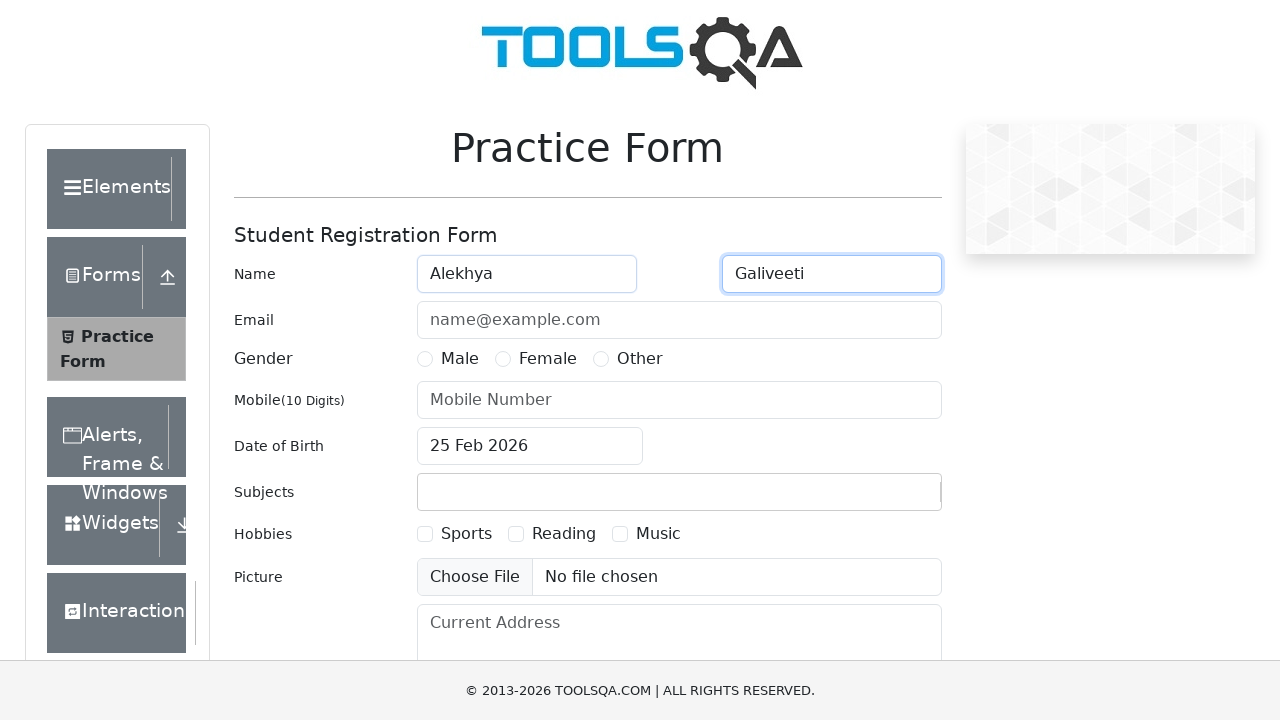

Filled email field with 'alekhya.gsb@gmail.com' on input#userEmail
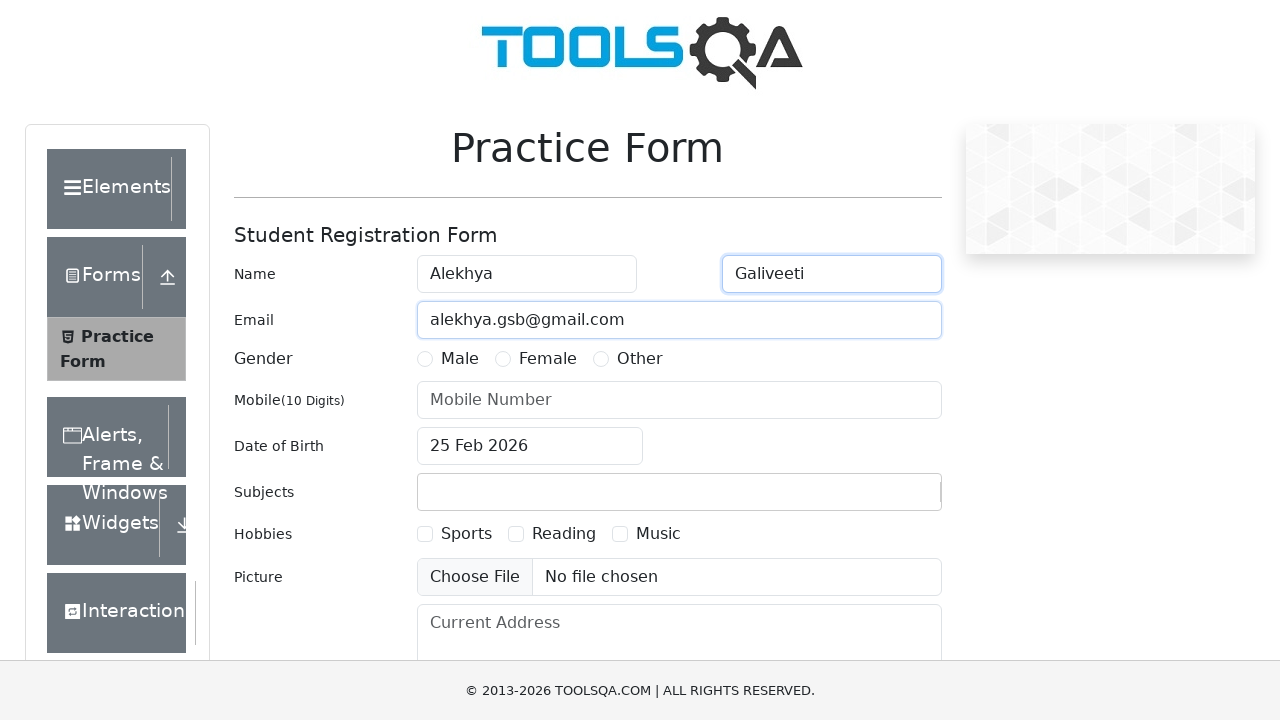

Selected Female gender option at (548, 359) on label:has-text('Female')
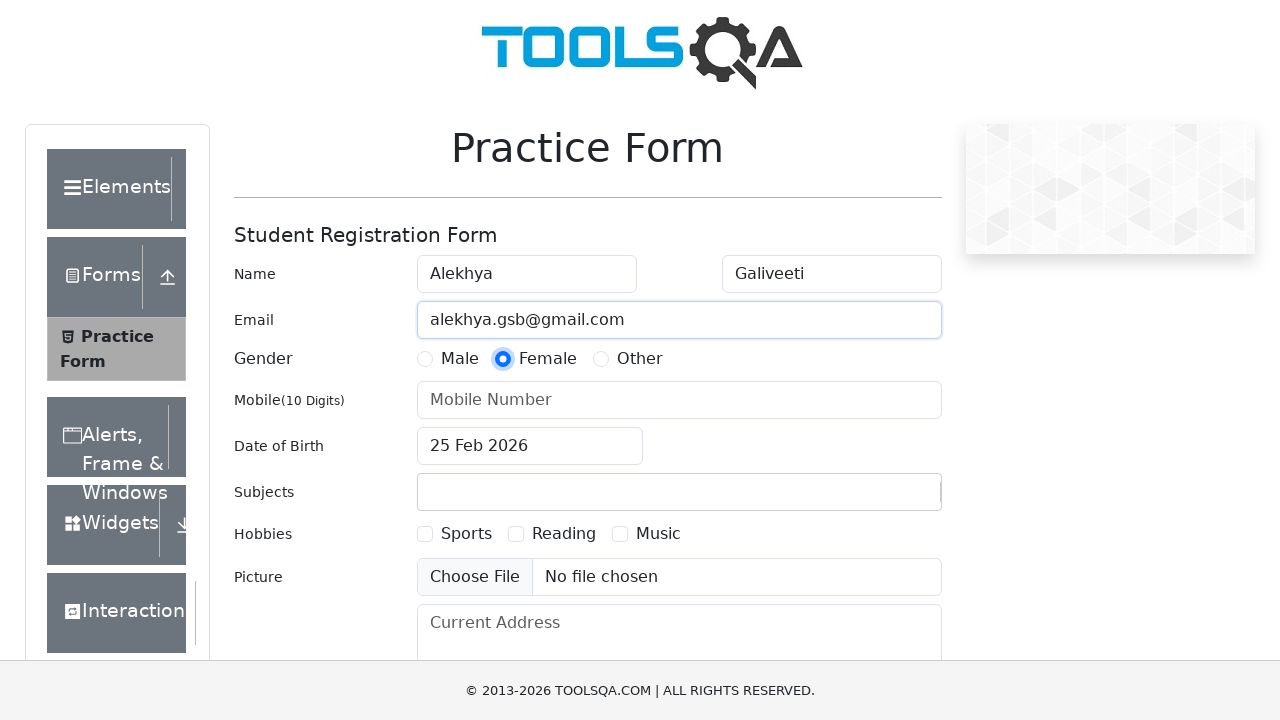

Filled mobile number field with '7829642015' on input#userNumber
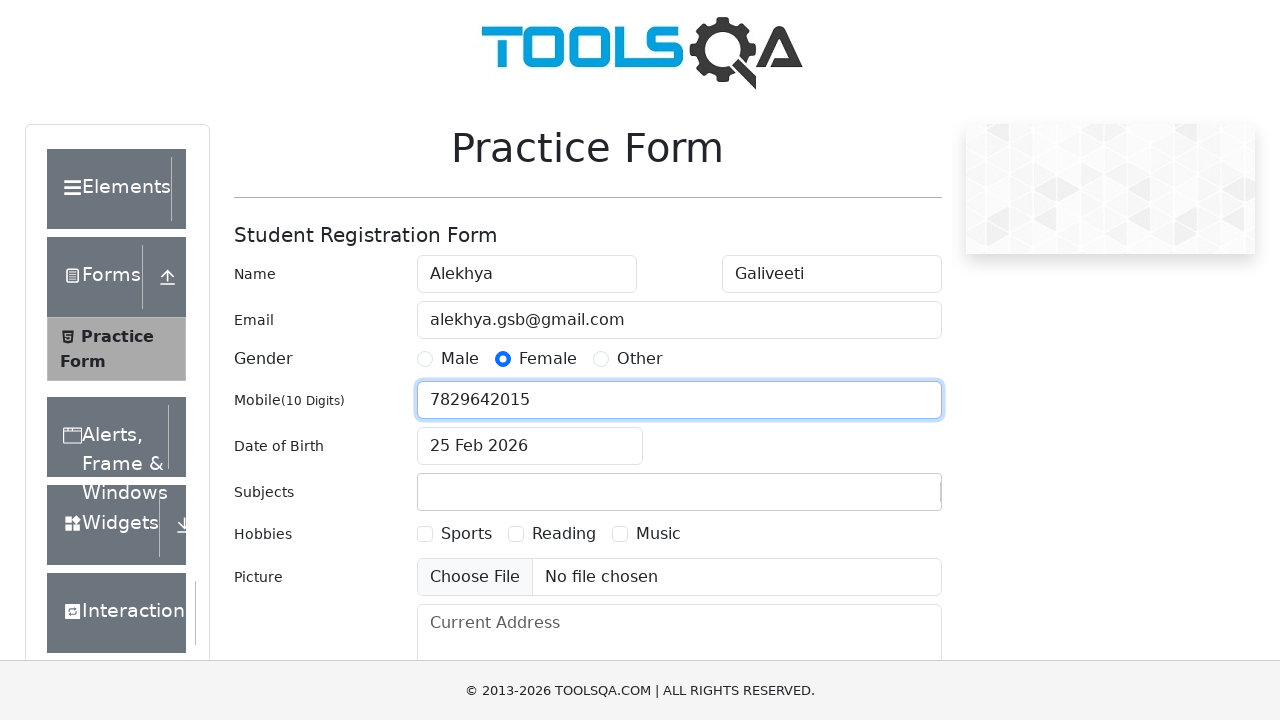

Clicked date of birth input field at (530, 446) on input#dateOfBirthInput
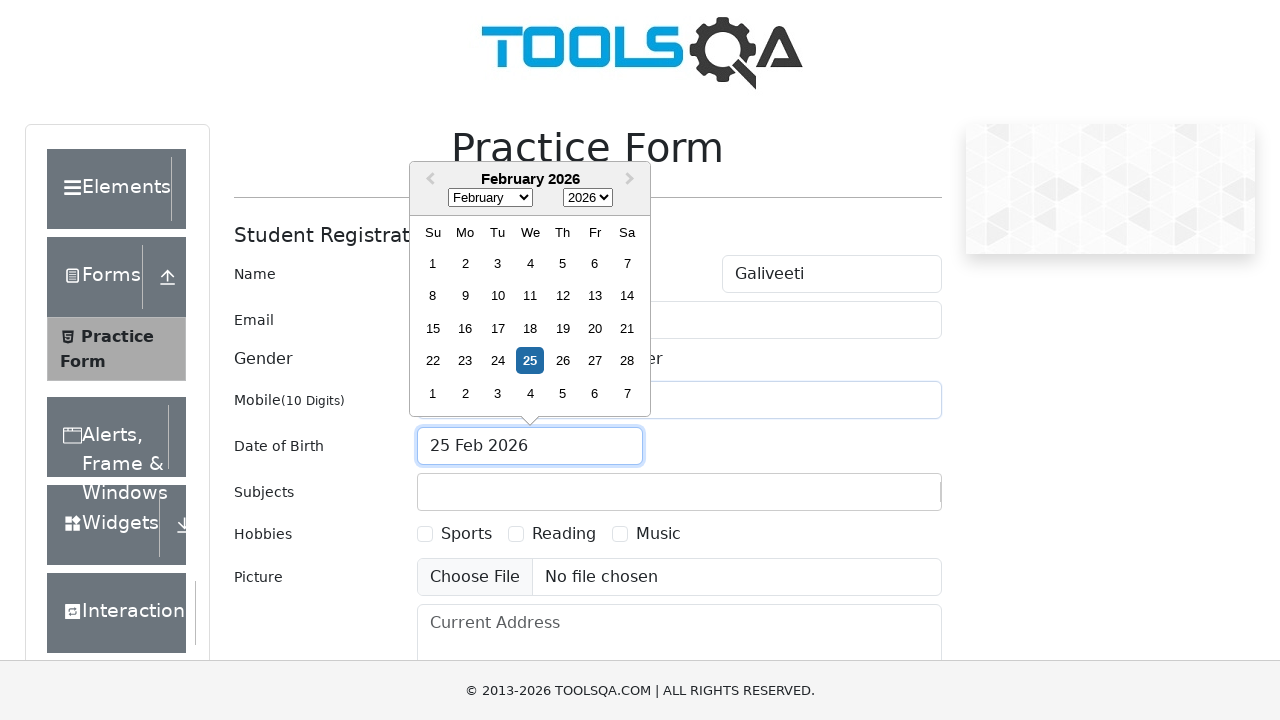

Selected March as month of birth on select.react-datepicker__month-select
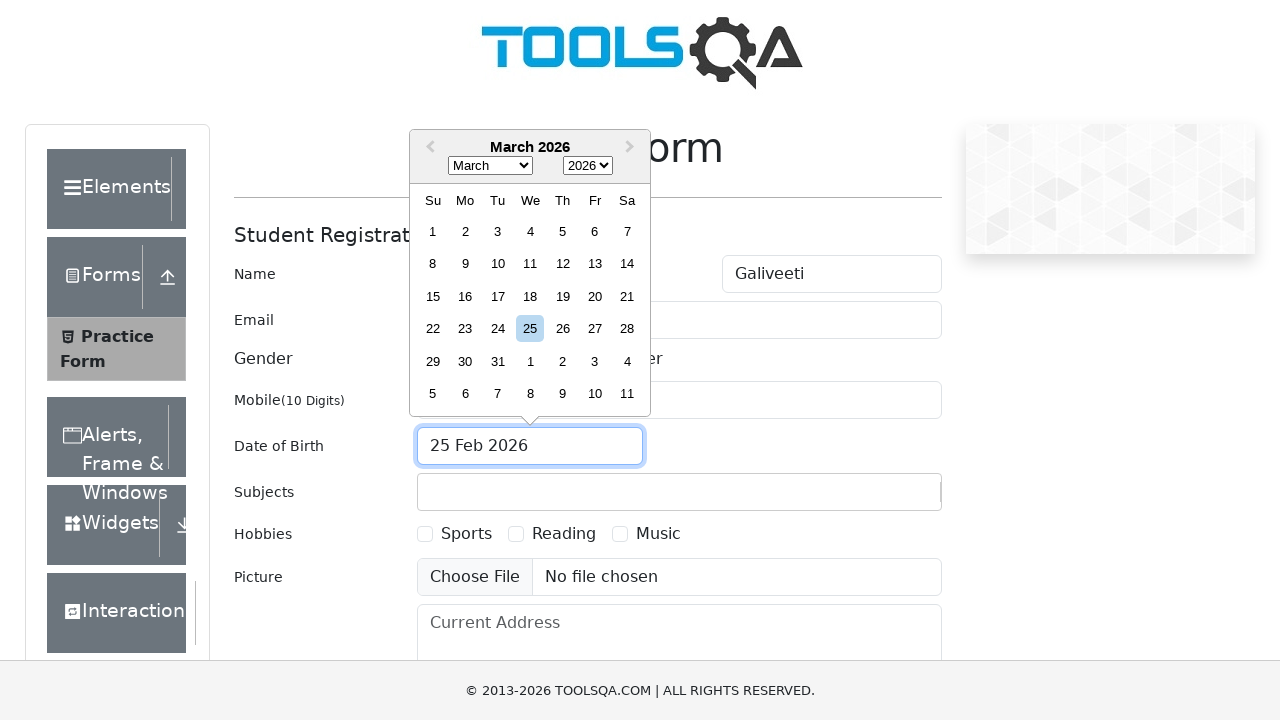

Selected 1993 as year of birth on select.react-datepicker__year-select
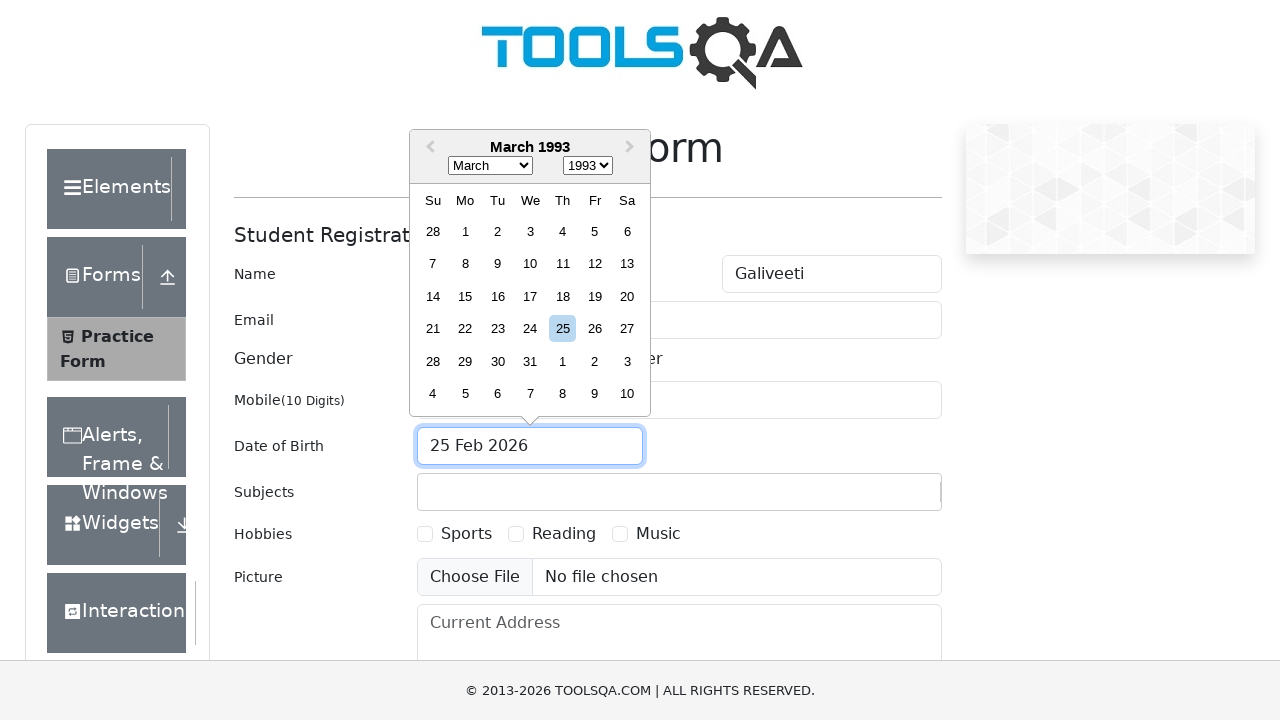

Selected 25th day of birth at (562, 329) on div.react-datepicker__day:has-text('25')
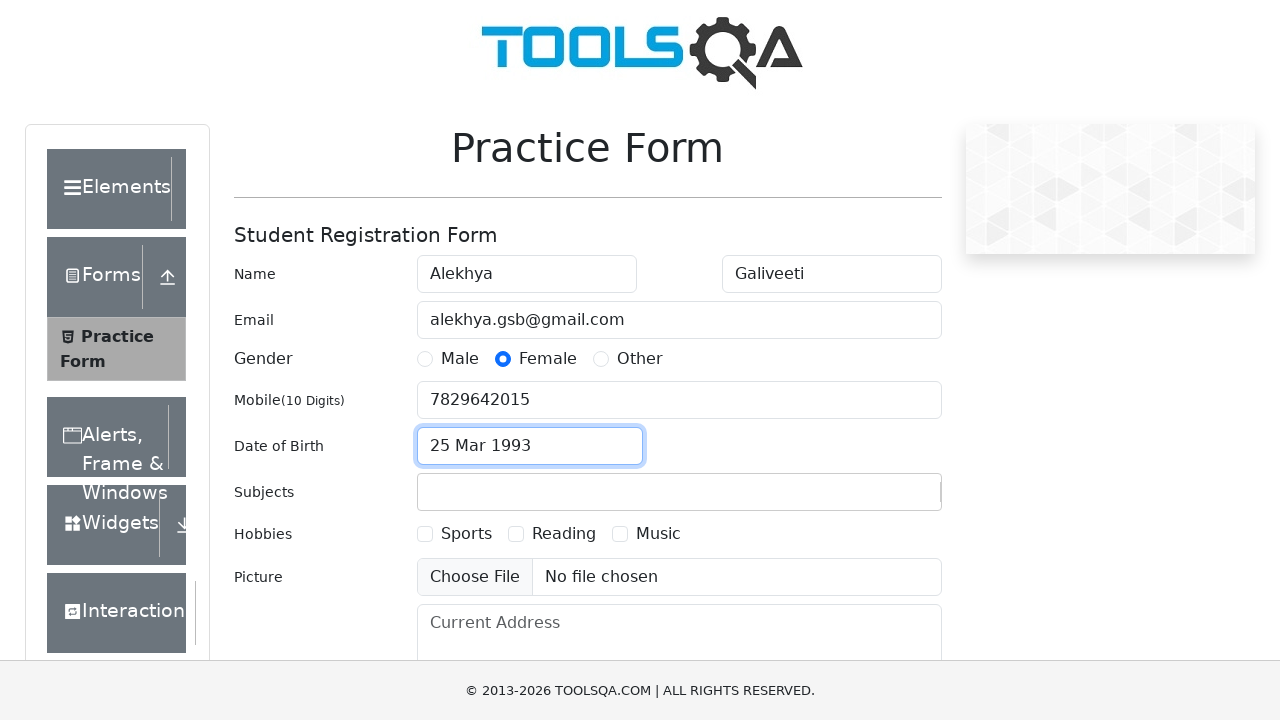

Selected Sports hobby at (466, 534) on div#hobbiesWrapper label:has-text('Sports')
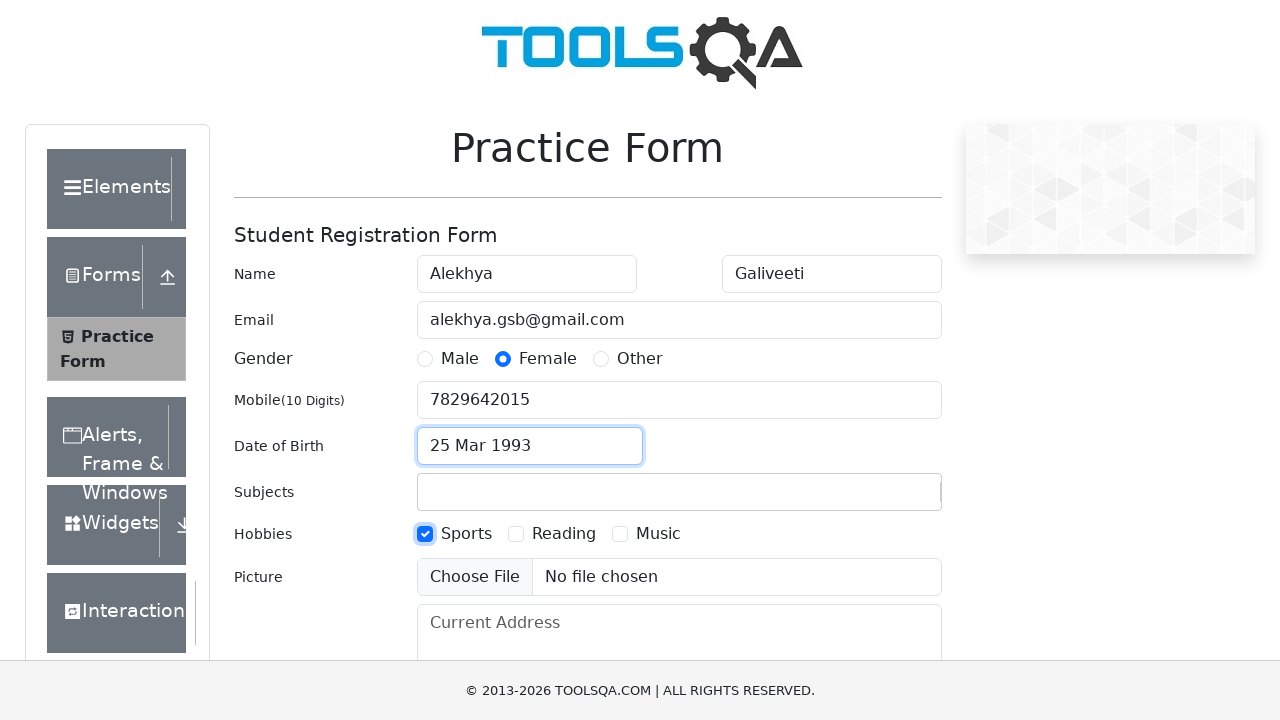

Selected Reading hobby at (564, 534) on div#hobbiesWrapper label:has-text('Reading')
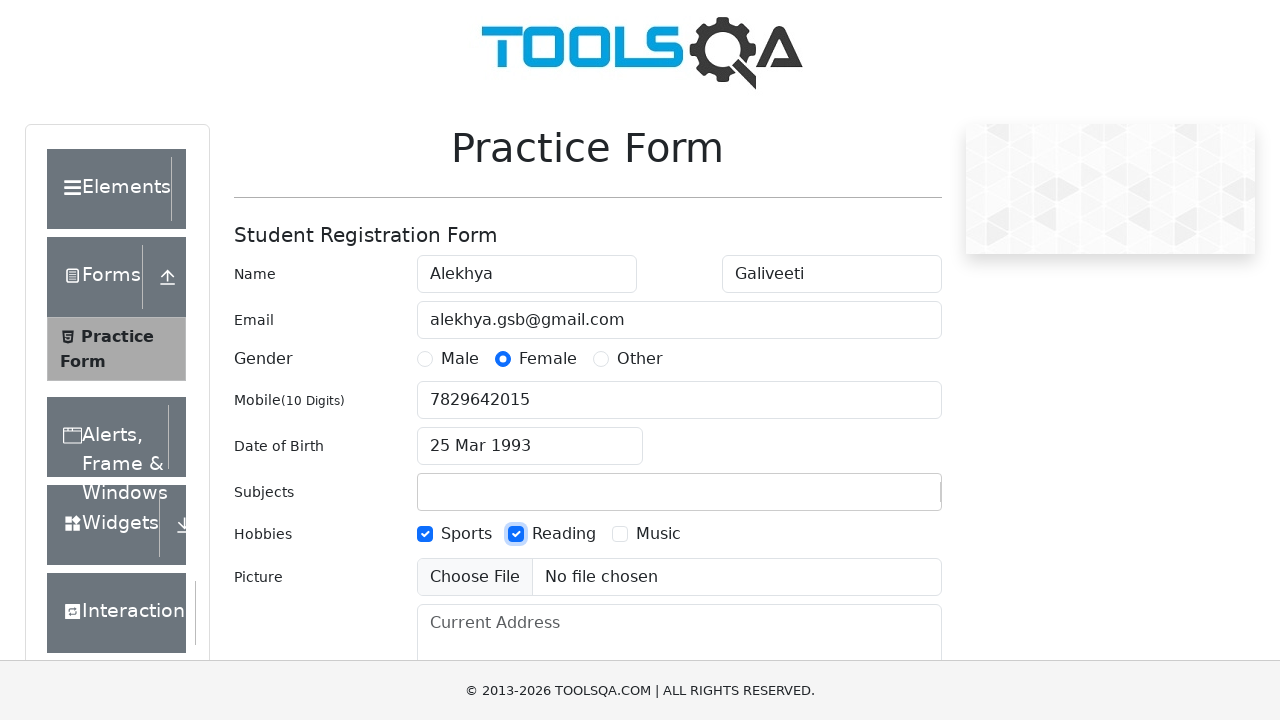

Filled current address field with '#304,Sobha Dream Acres,Panattur' on textarea#currentAddress
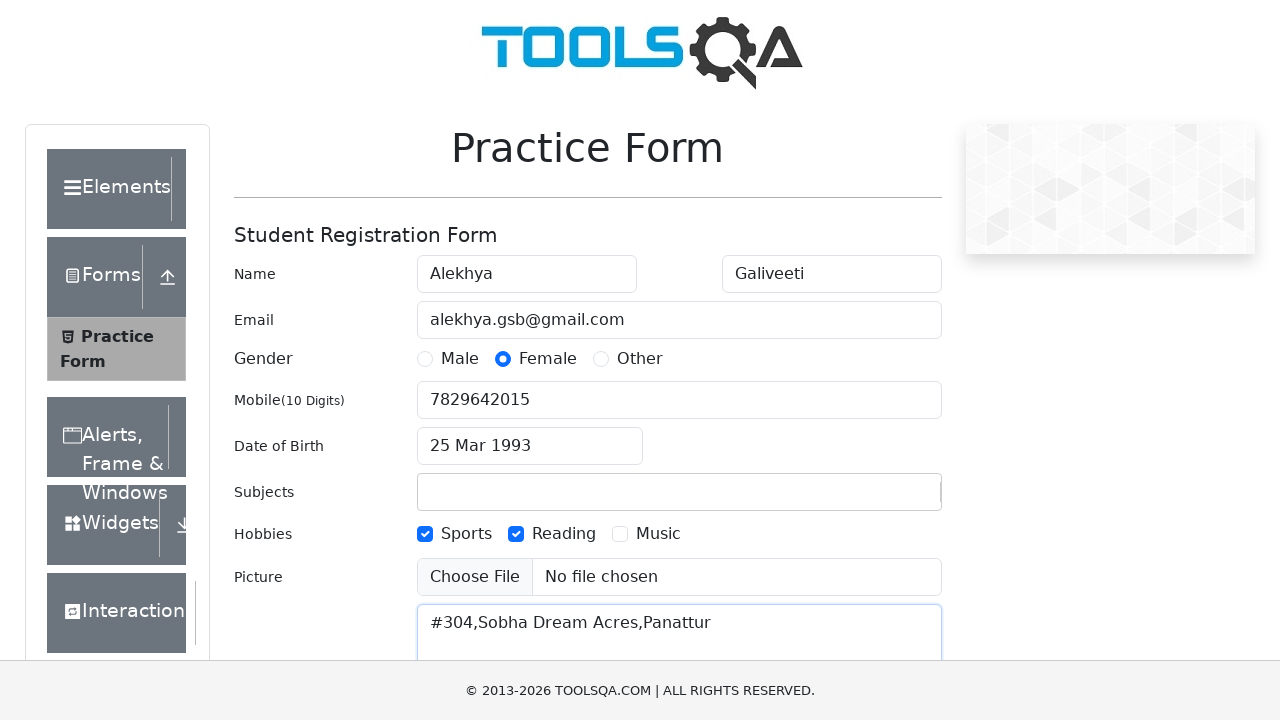

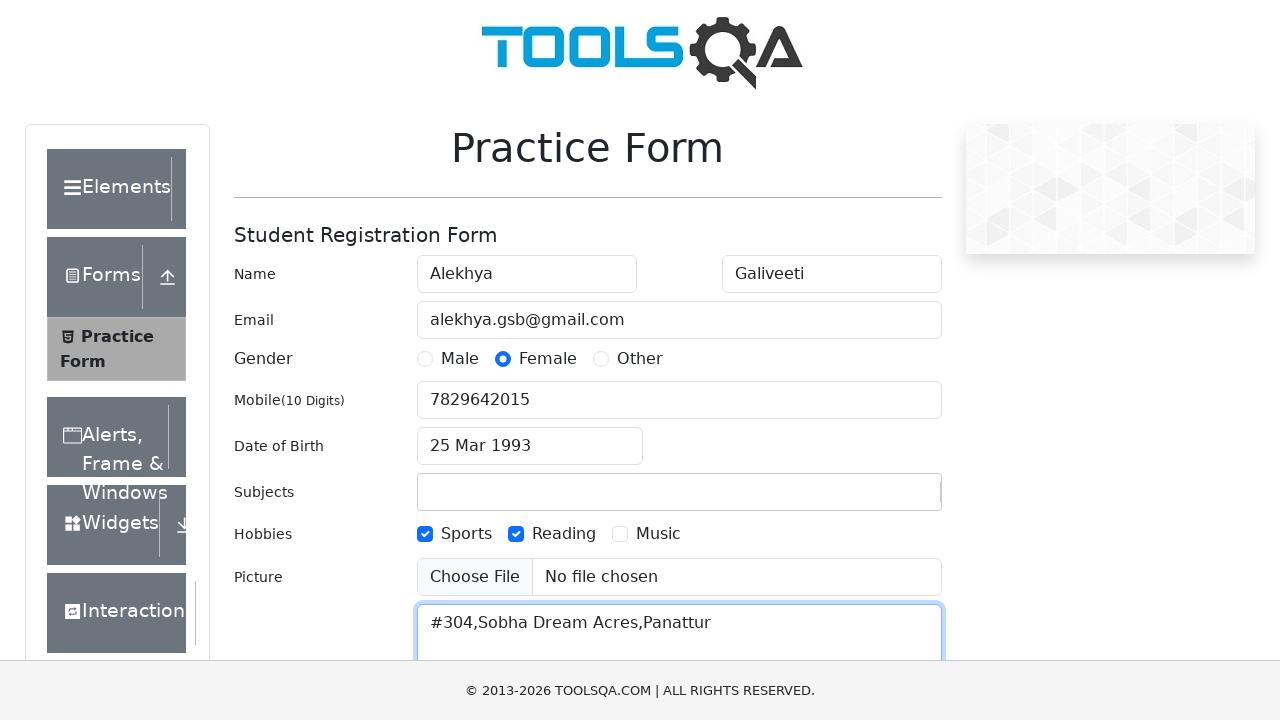